Verifies that the Elemental Selenium link has the correct href attribute

Starting URL: https://the-internet.herokuapp.com/

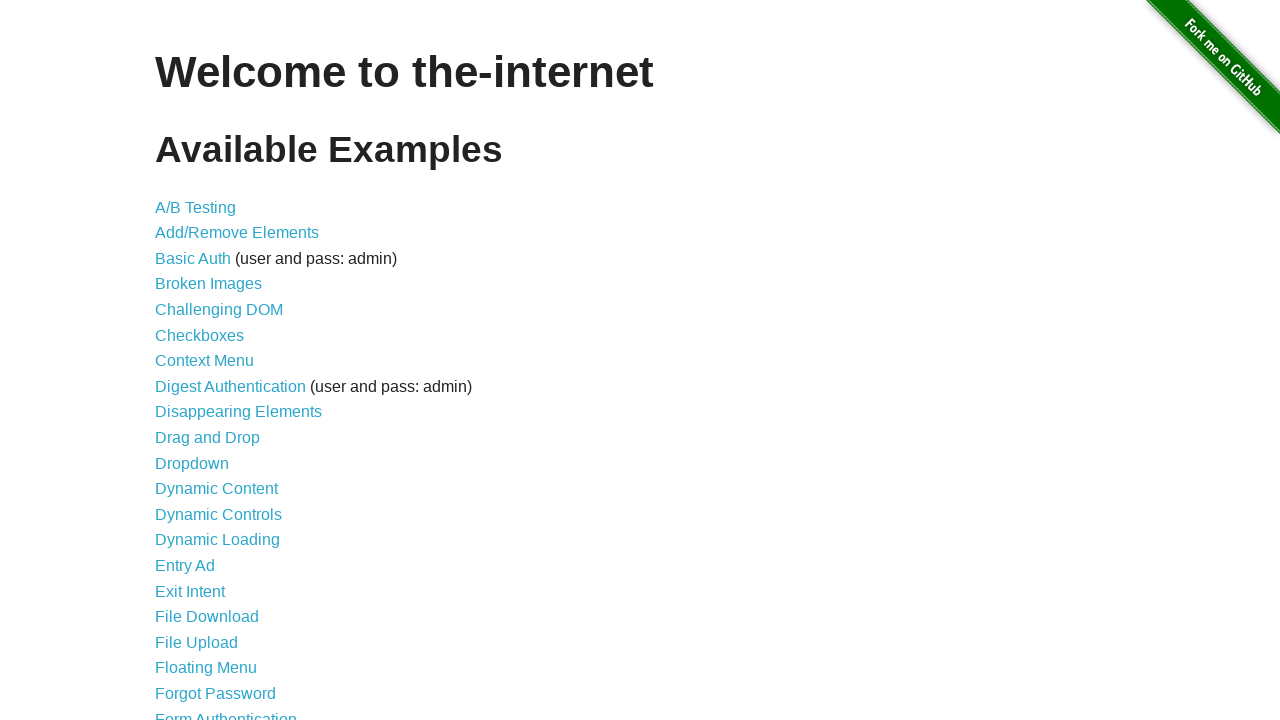

Clicked on Form Authentication link at (226, 712) on text=Form Authentication
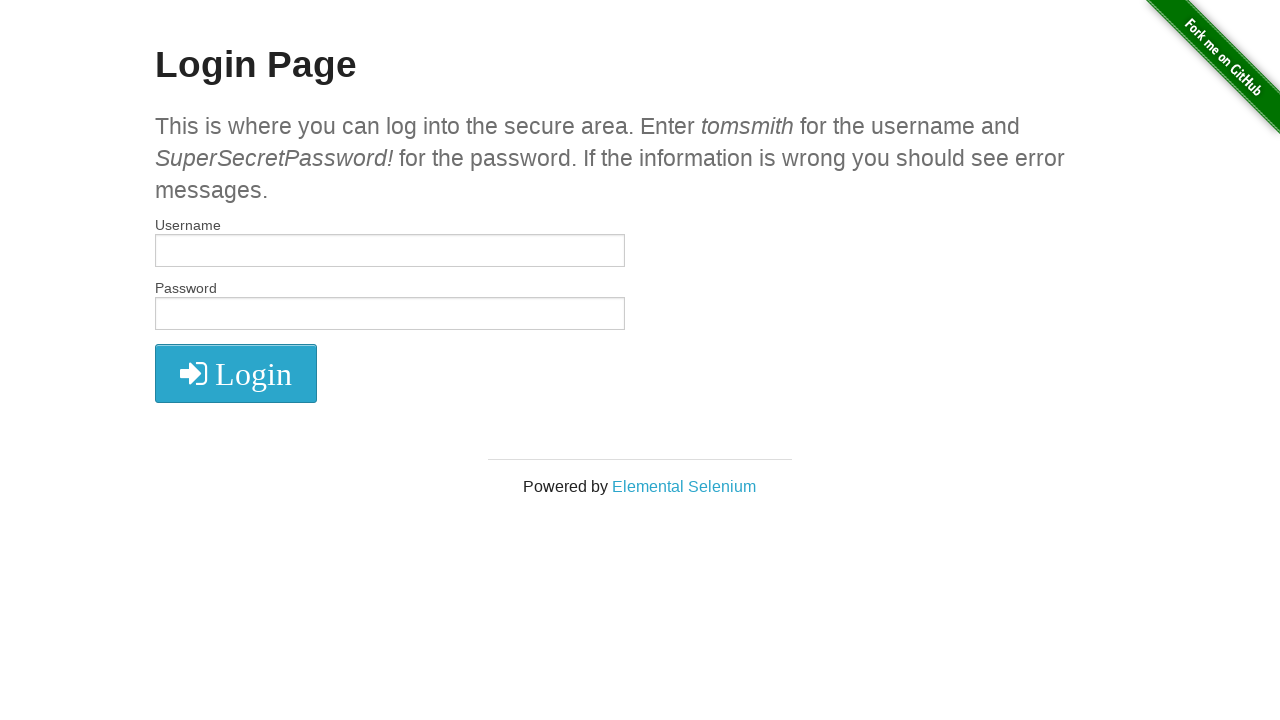

Retrieved href attribute from Elemental Selenium link
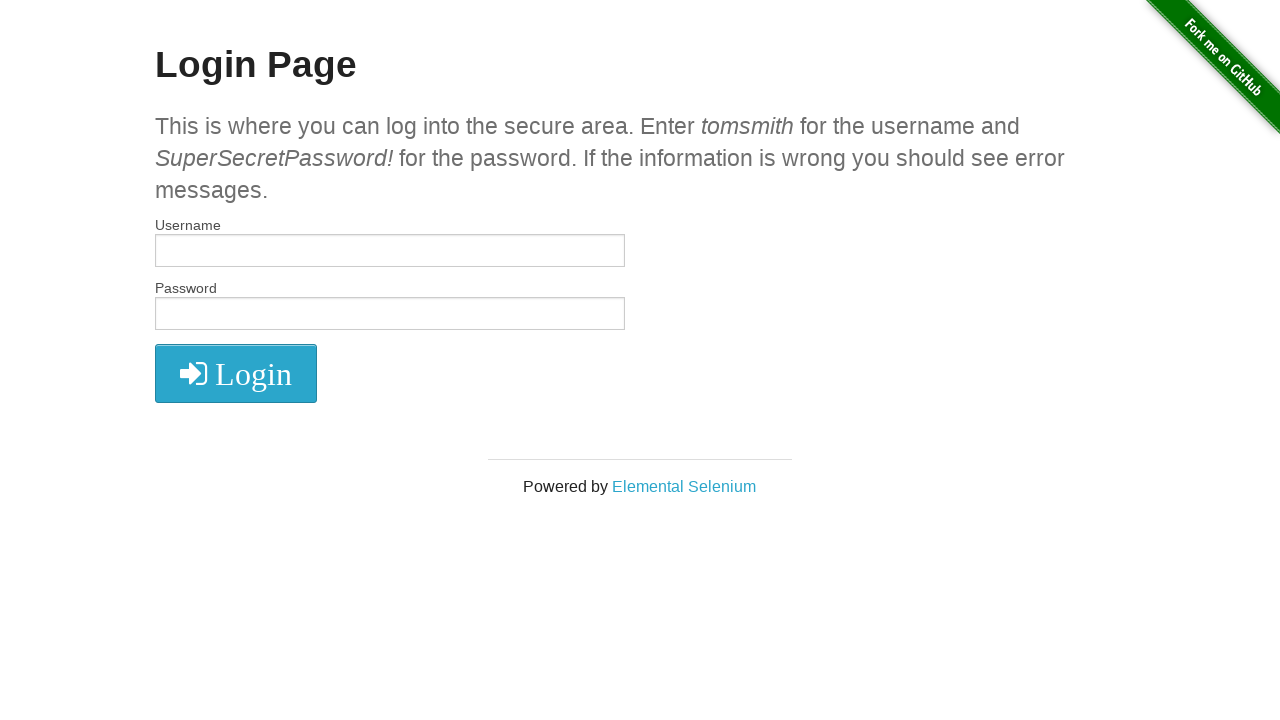

Verified that Elemental Selenium link href is correct (http://elementalselenium.com/)
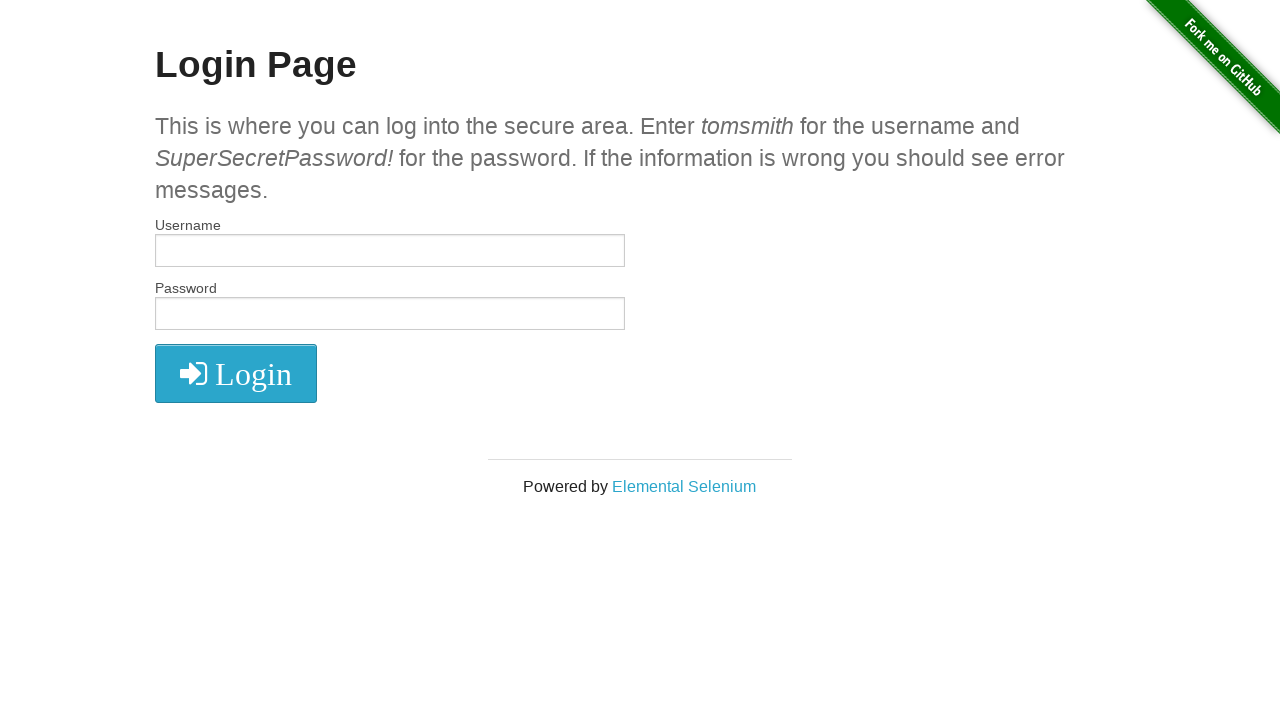

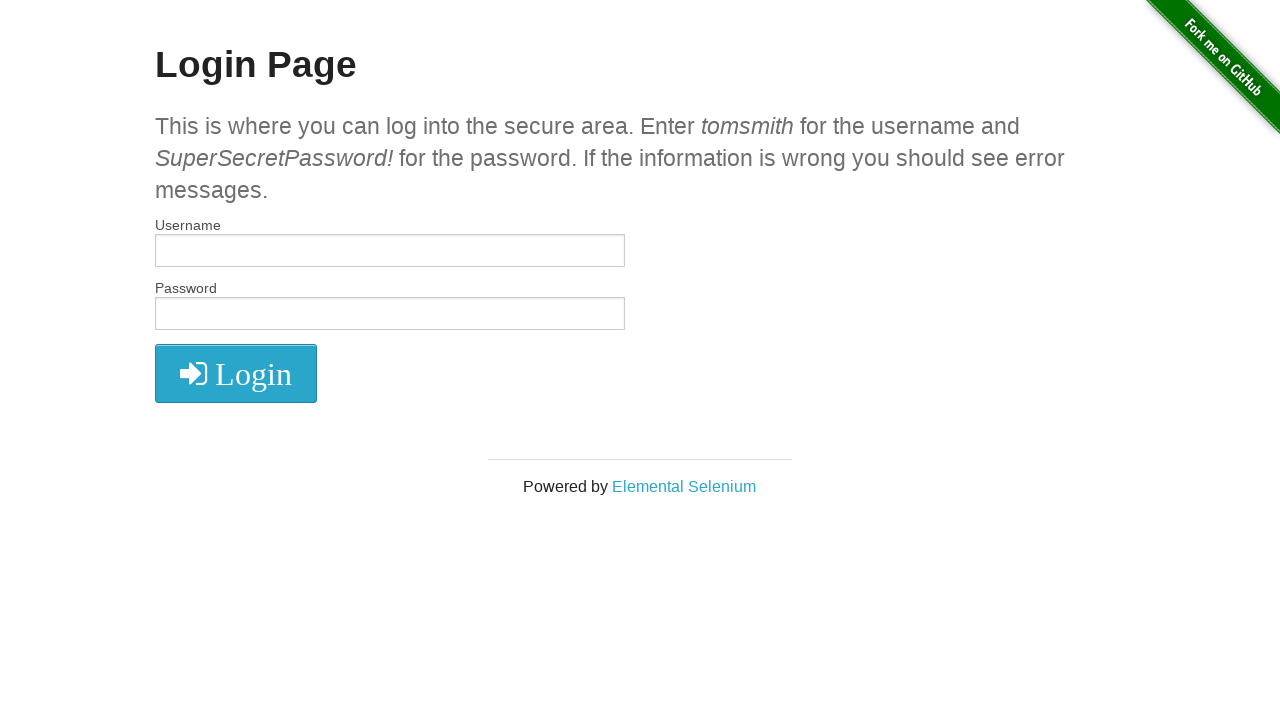